Tests interaction with multiple frames on a page by switching between frames and filling text inputs in different frames

Starting URL: https://ui.vision/demo/webtest/frames/

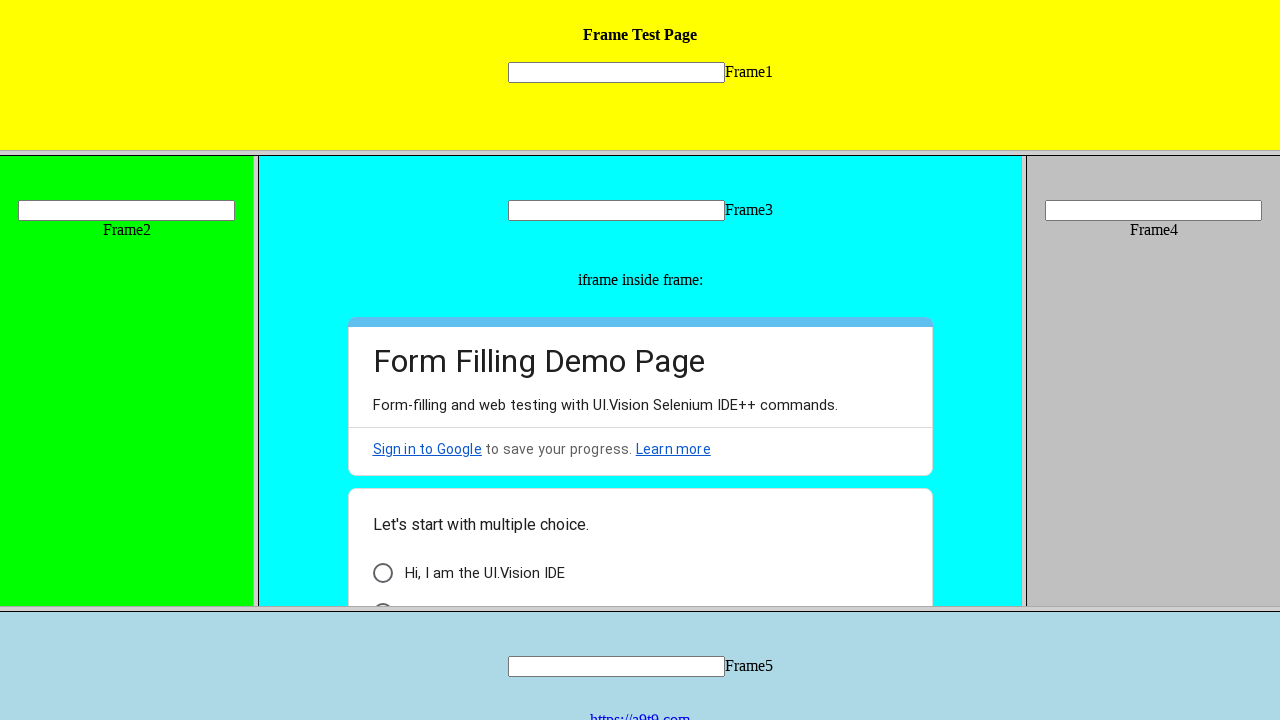

Located frame1 using frame_locator
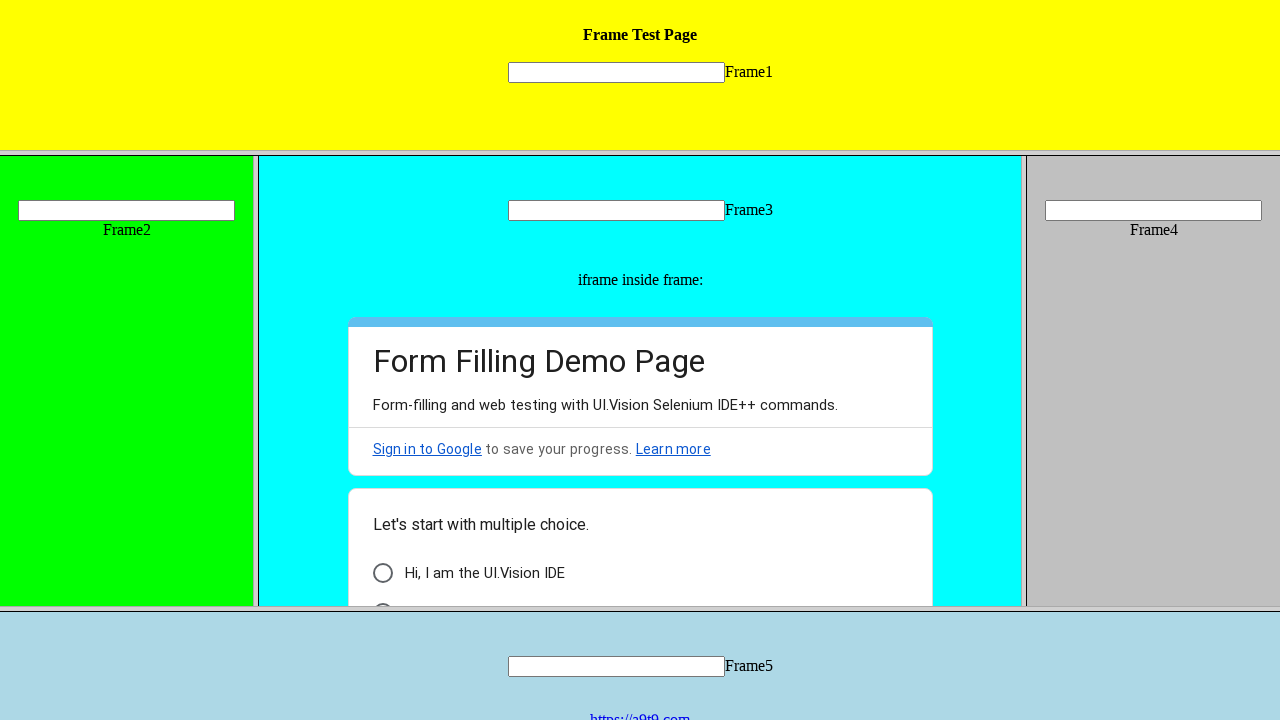

Filled text input in frame1 with '111' on frame >> nth=0 >> internal:control=enter-frame >> input[name='mytext1']
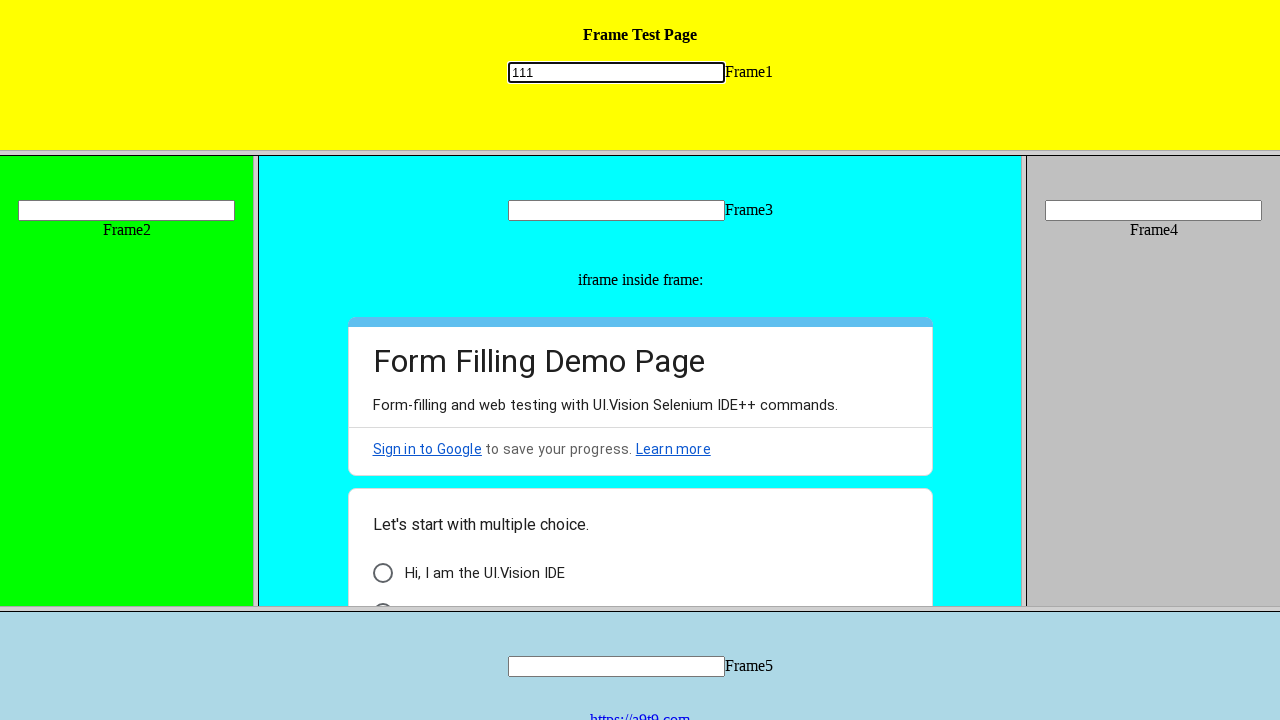

Located frame2 (second frame in nested frameset)
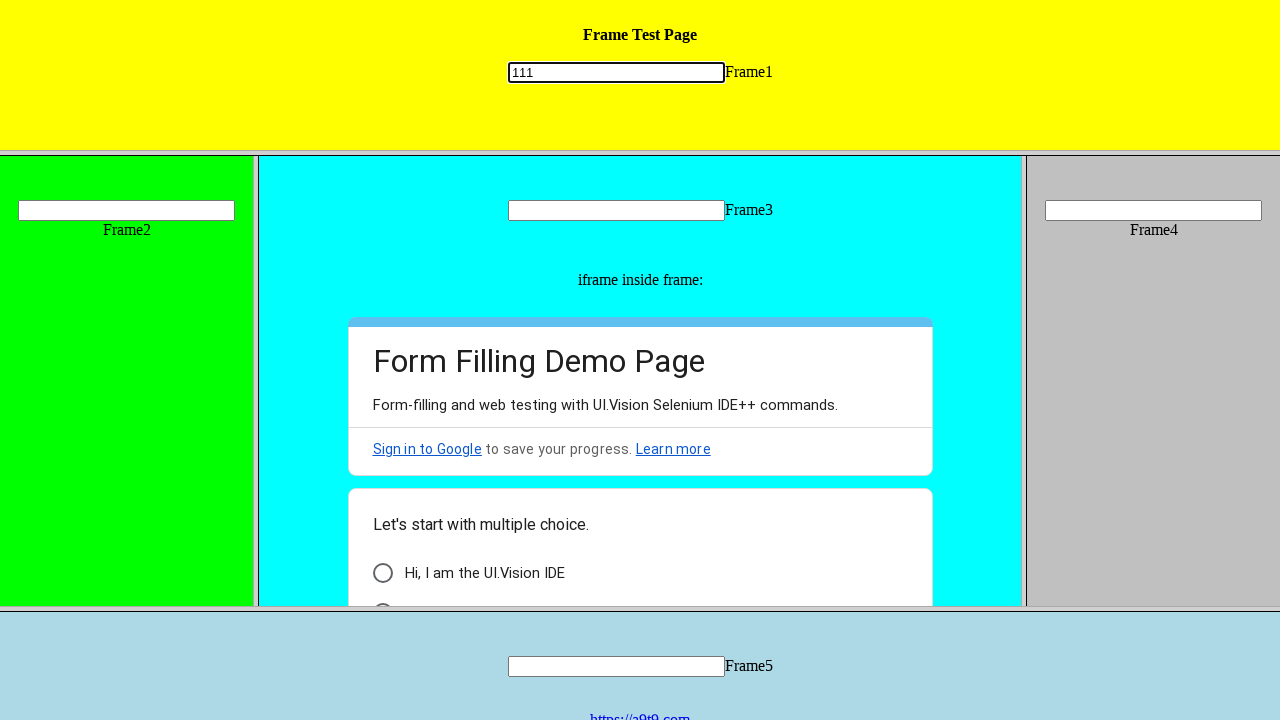

Filled text input in frame2 with '333' on frameset frameset frame >> nth=1 >> internal:control=enter-frame >> #id3 div inp
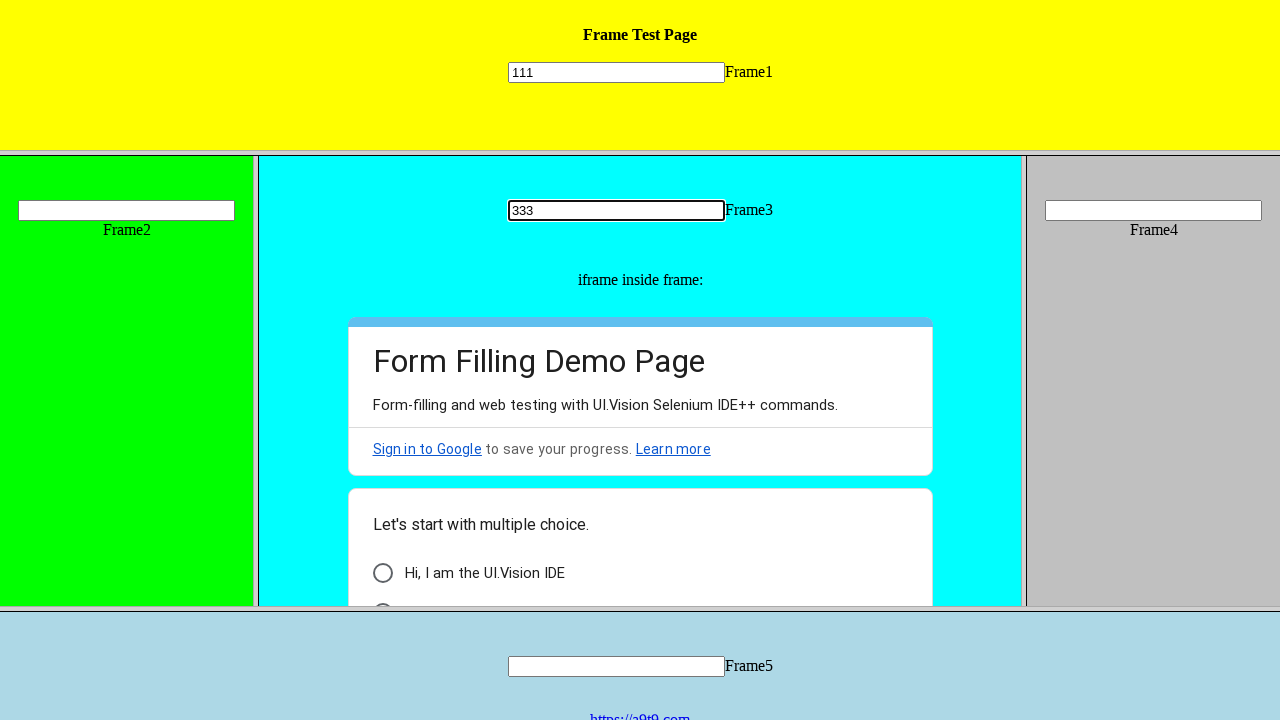

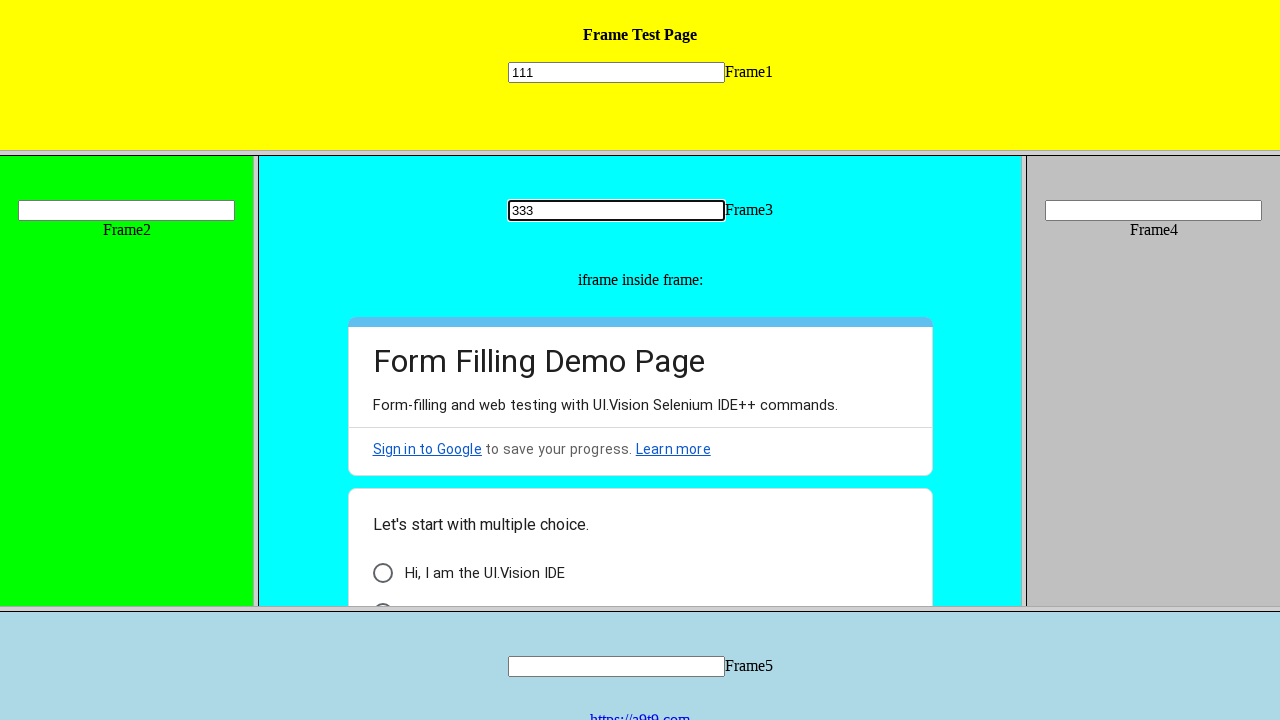